Tests dismissing a JavaScript confirm dialog by clicking a button and canceling the confirmation

Starting URL: https://automationfc.github.io/basic-form/index.html

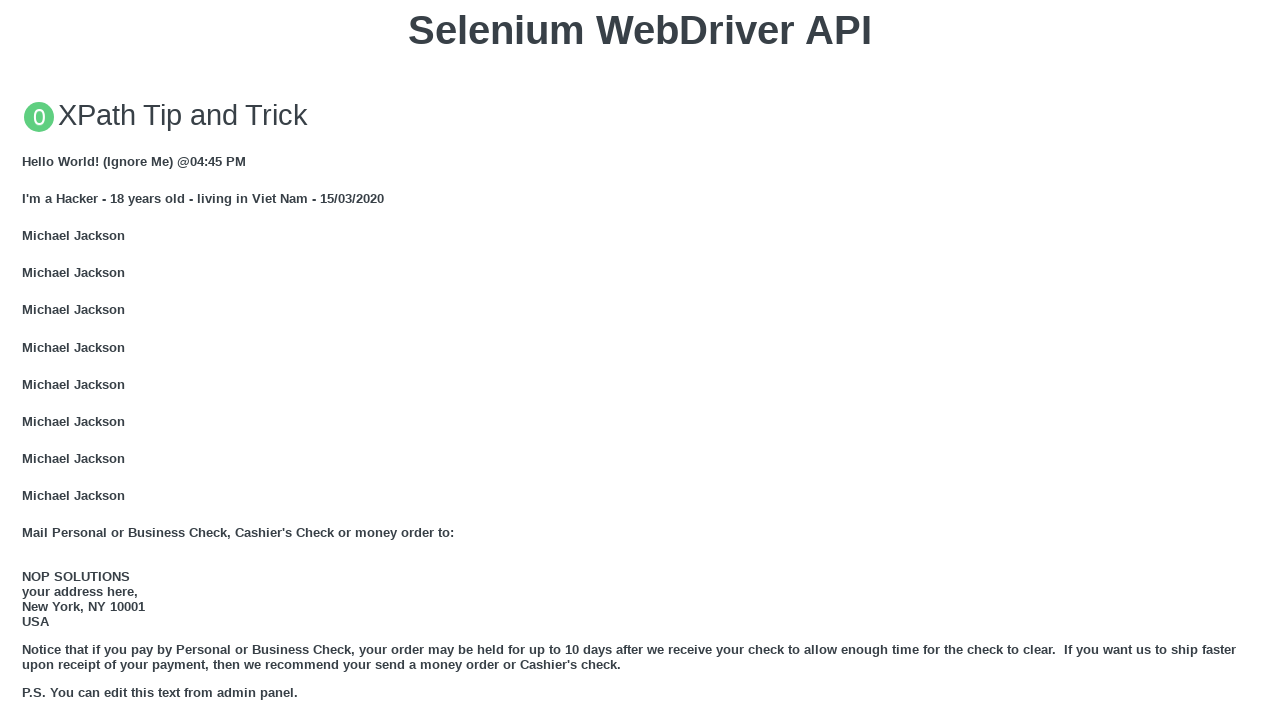

Set up dialog handler to dismiss confirm dialog
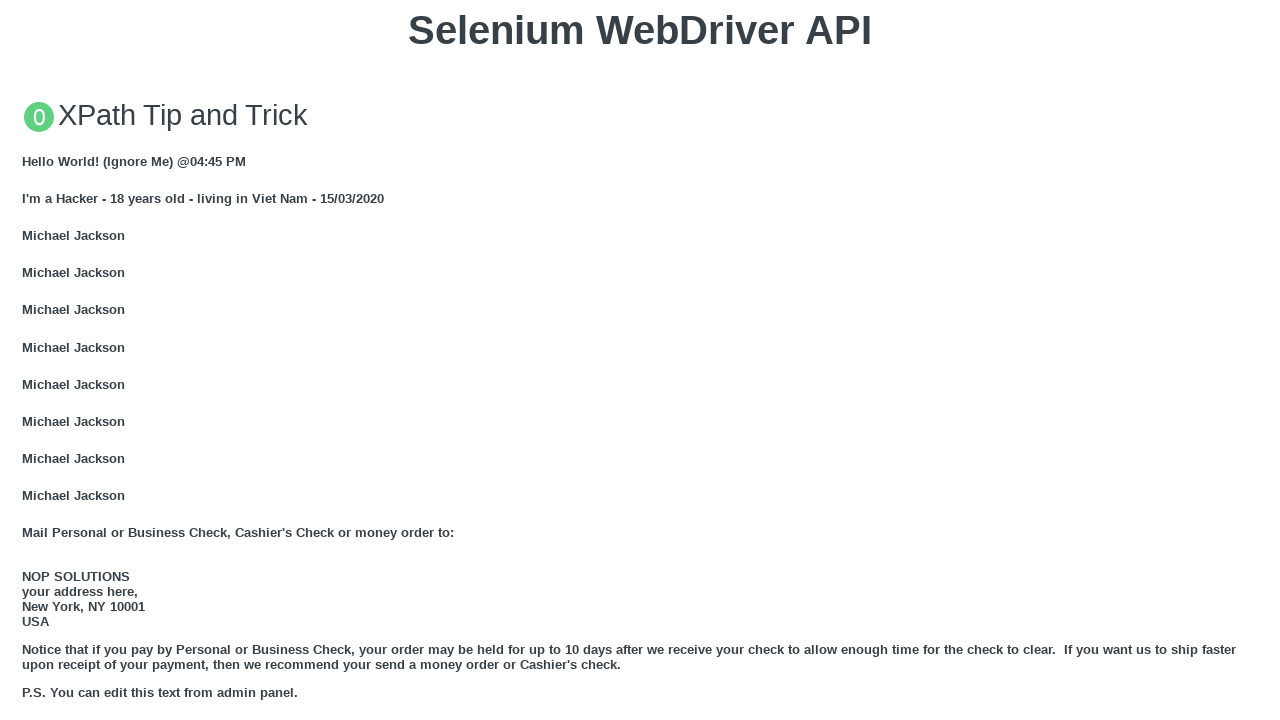

Clicked button to trigger JavaScript confirm dialog at (640, 360) on xpath=//button[text()='Click for JS Confirm']
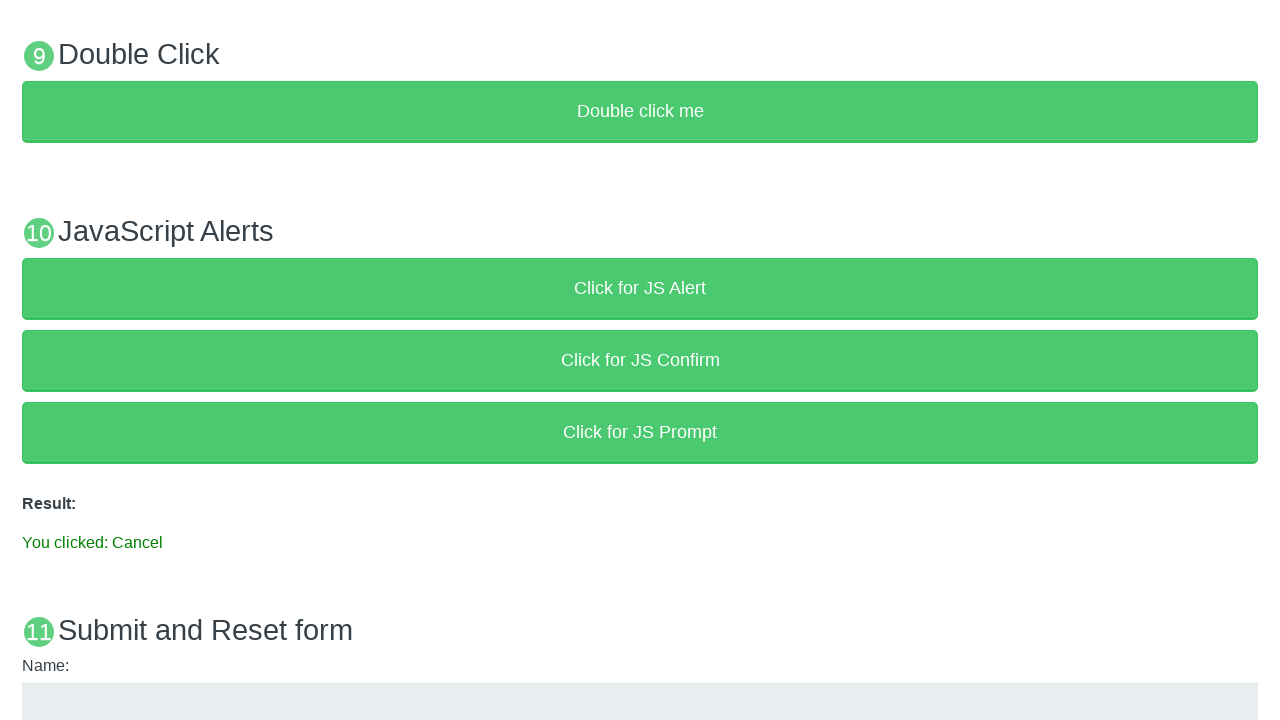

Confirmed that cancel action was successful - result text displayed
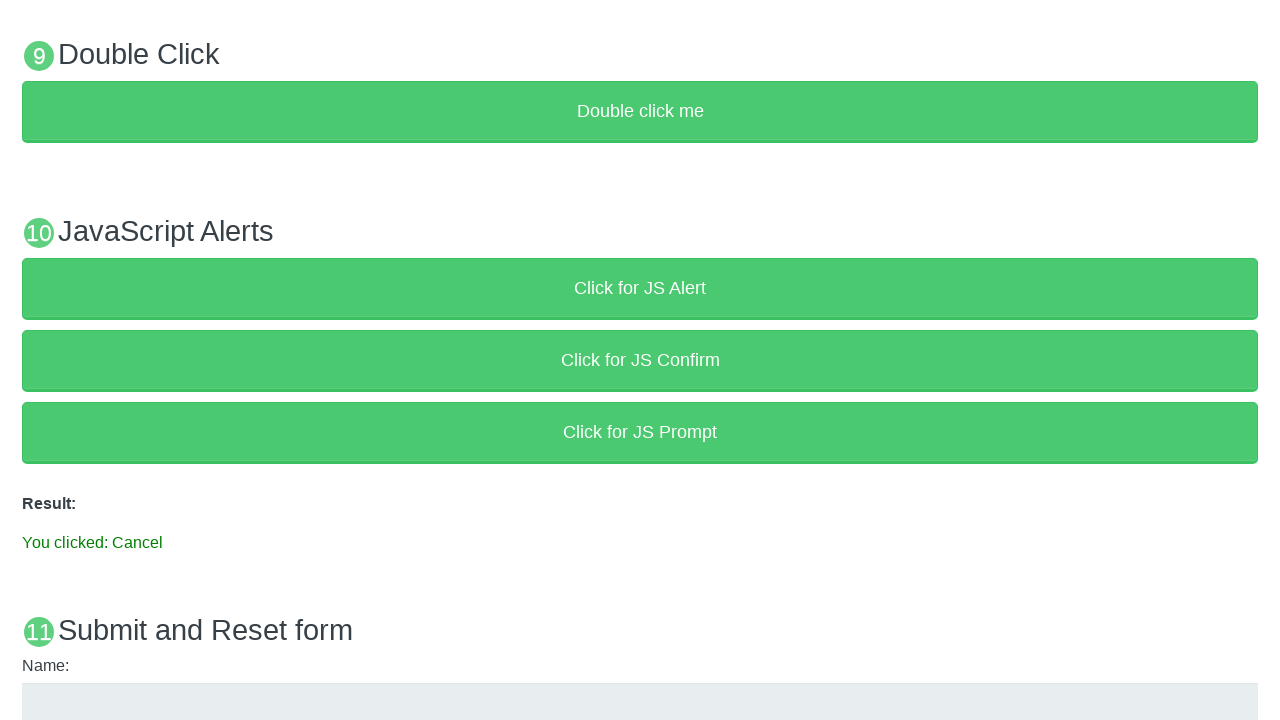

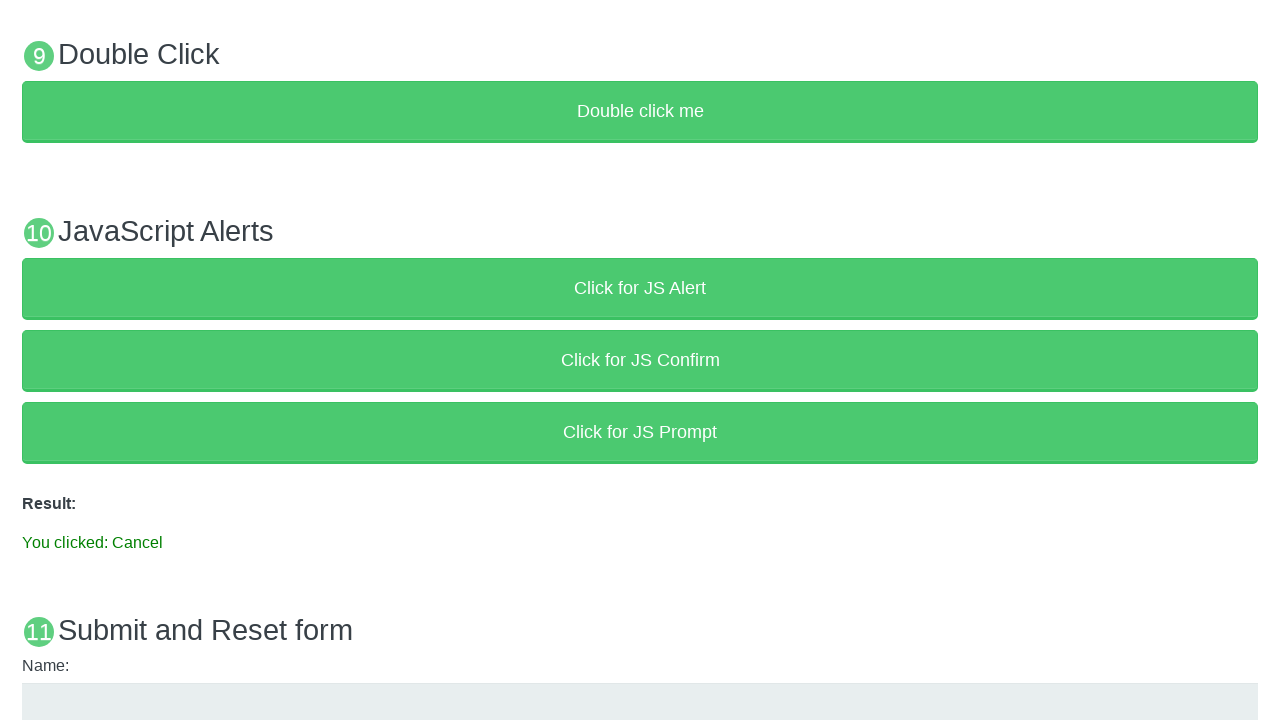